Tests form submission by extracting a hidden attribute value from an element, performing a mathematical calculation on it, filling in the answer field, checking two checkboxes, and submitting the form.

Starting URL: http://suninjuly.github.io/get_attribute.html

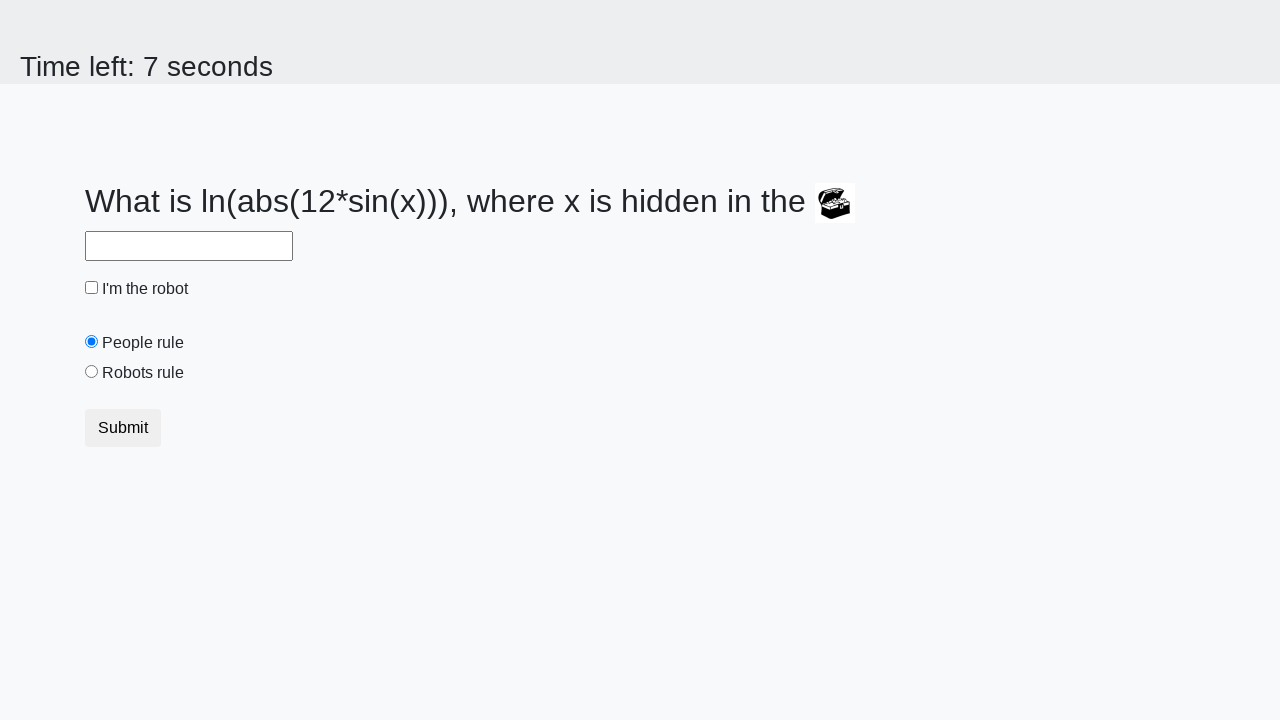

Located the treasure element with hidden attribute
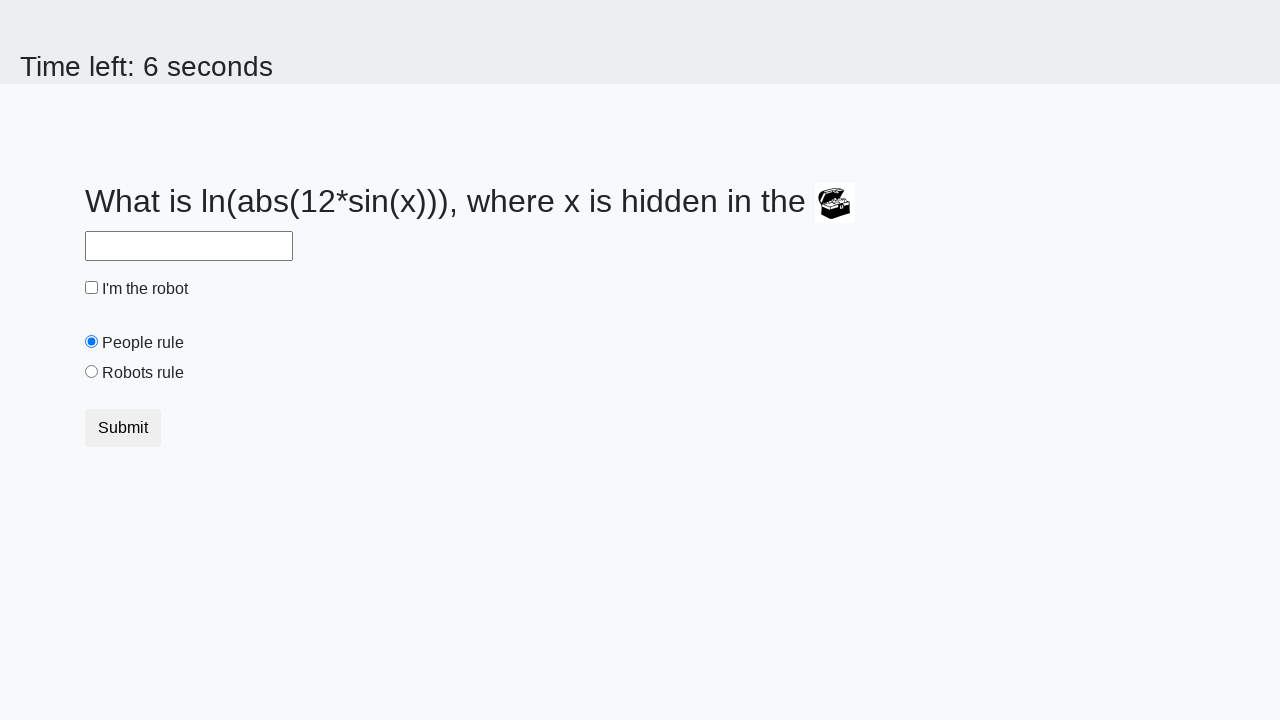

Extracted hidden valuex attribute from treasure element
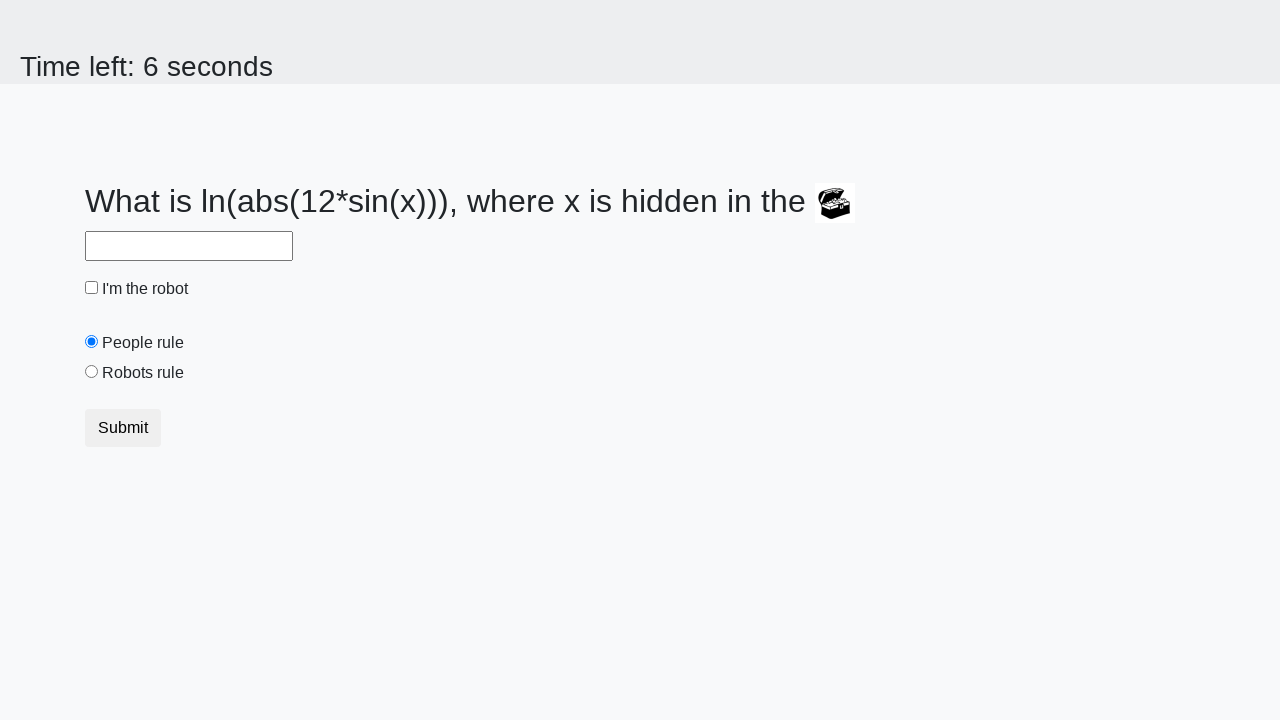

Calculated answer using mathematical formula: log(abs(12*sin(295))) = 1.2967478460406712
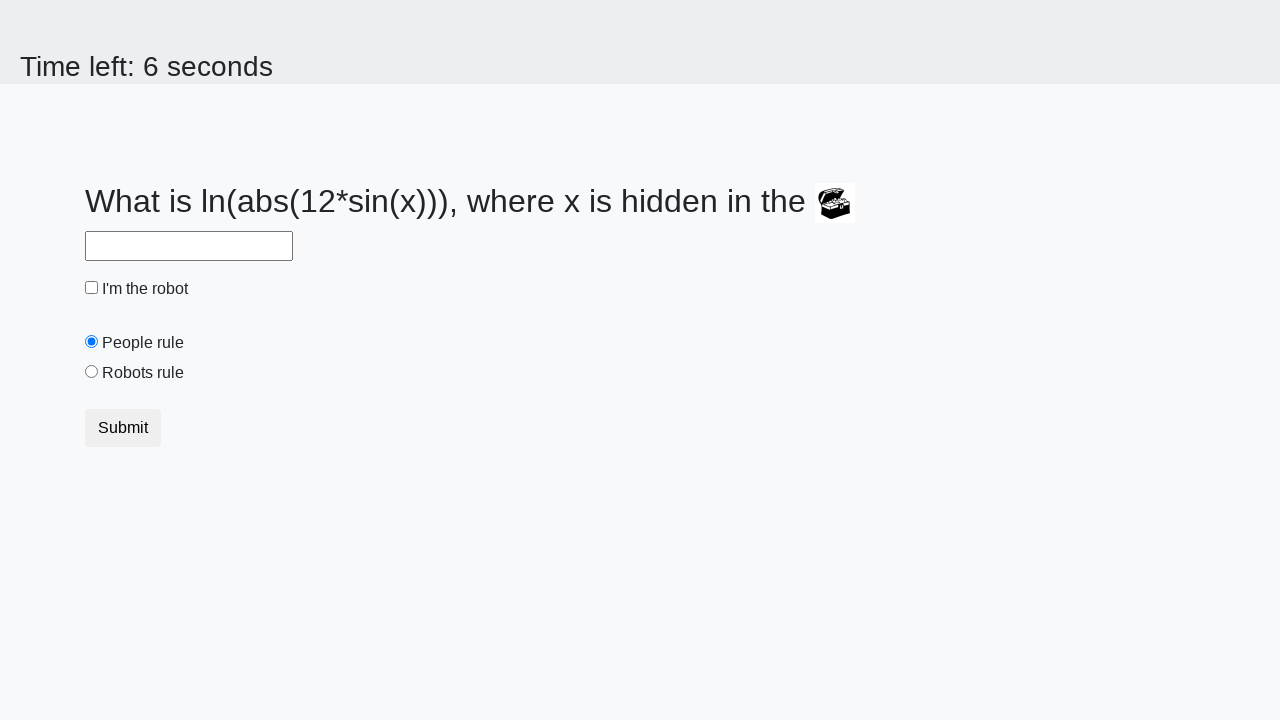

Filled answer field with calculated value 1.2967478460406712 on #answer
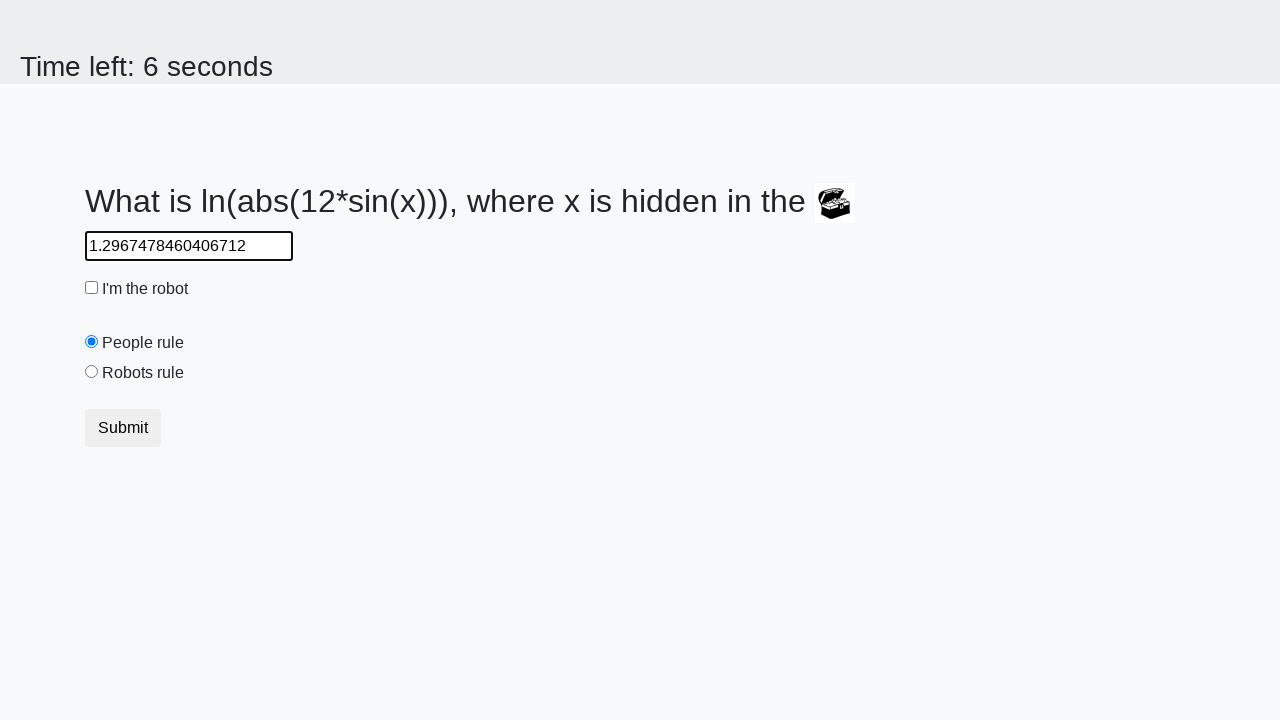

Checked the robot checkbox at (92, 288) on #robotCheckbox
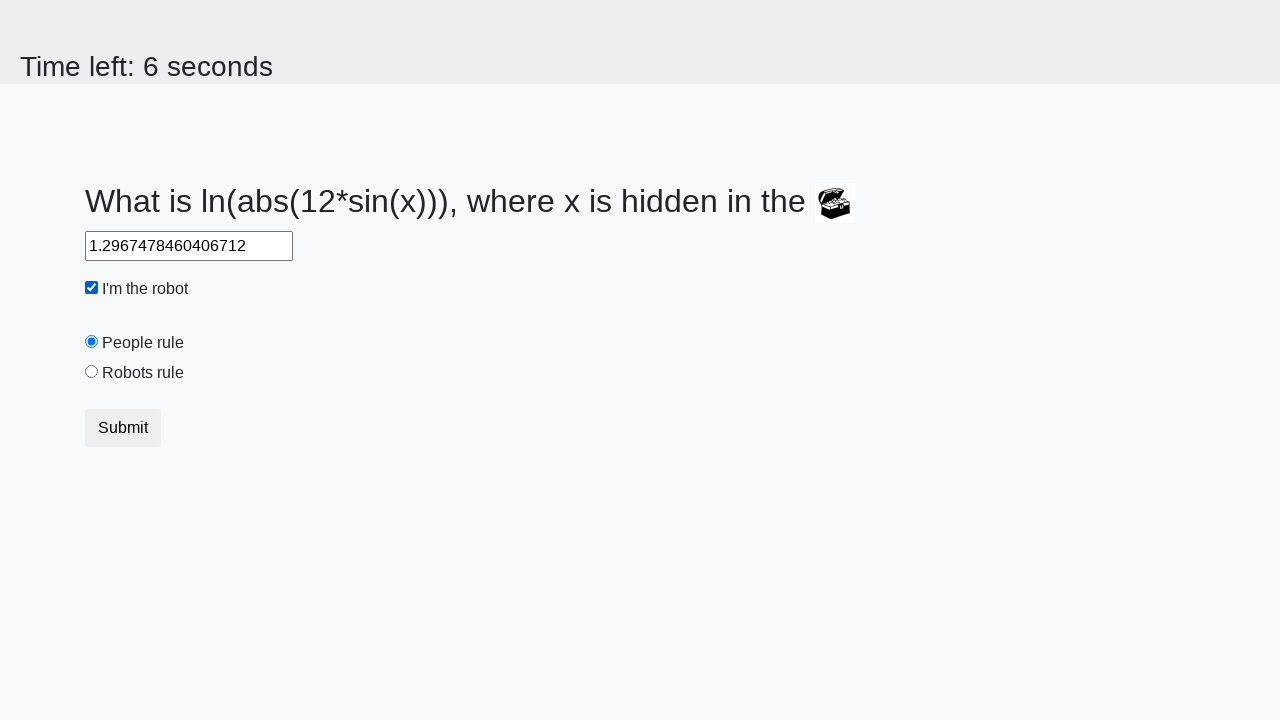

Checked the robots rule checkbox at (92, 372) on #robotsRule
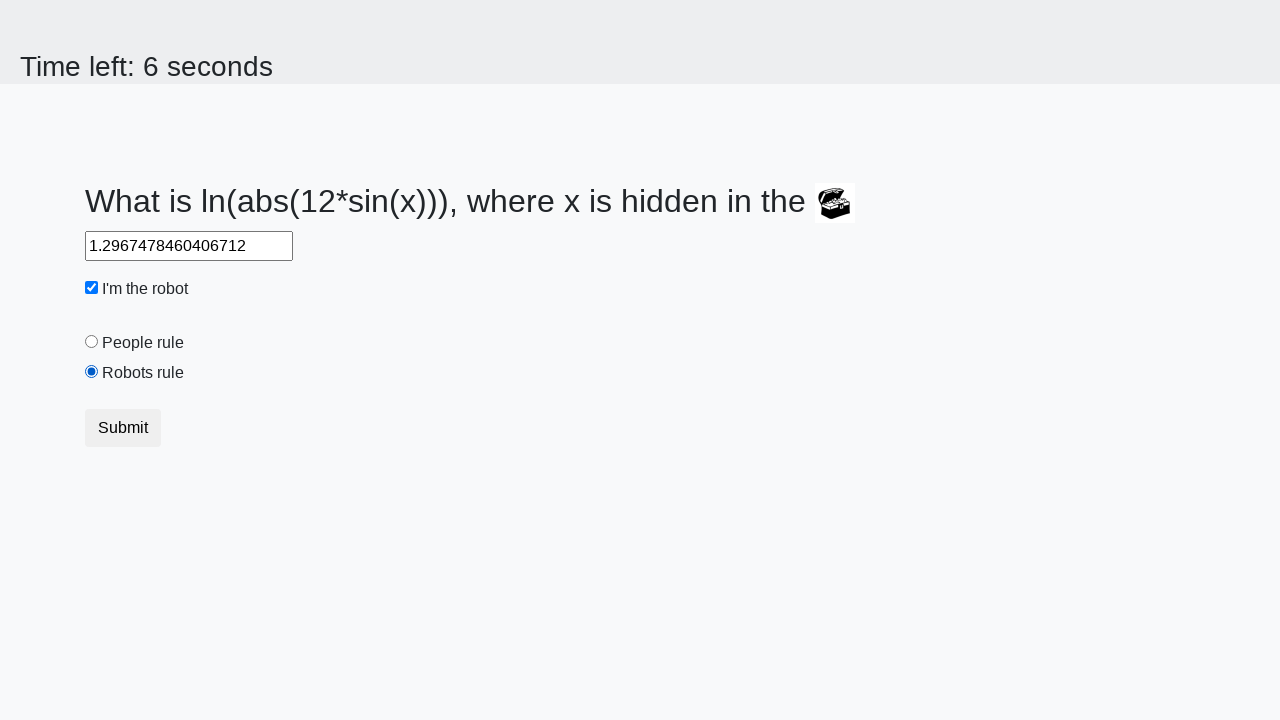

Clicked the form submit button at (123, 428) on button.btn
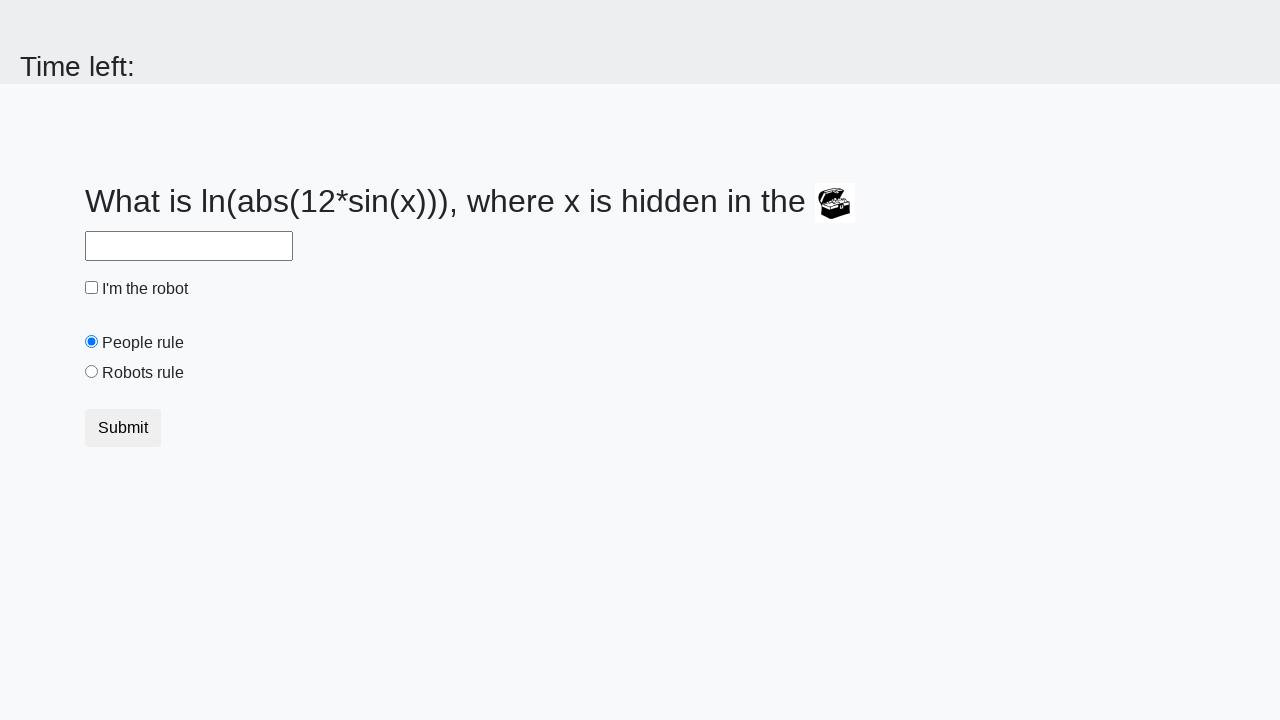

Waited 2000ms for form submission response
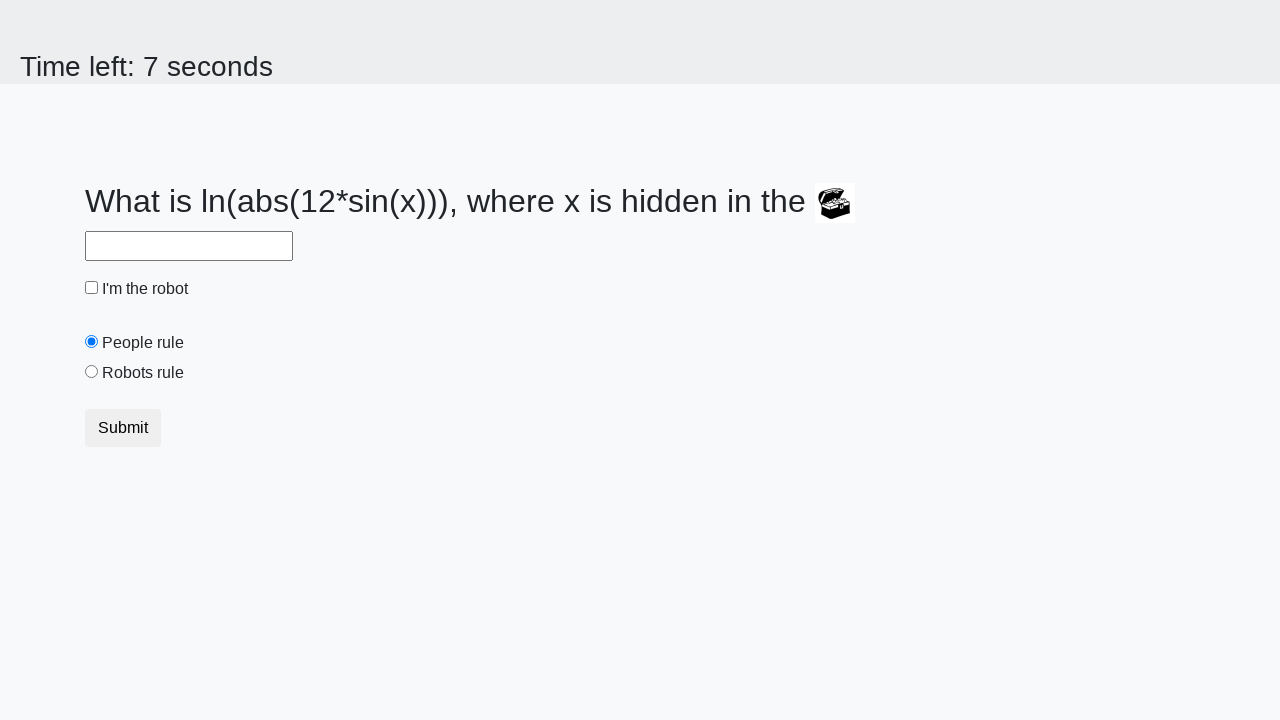

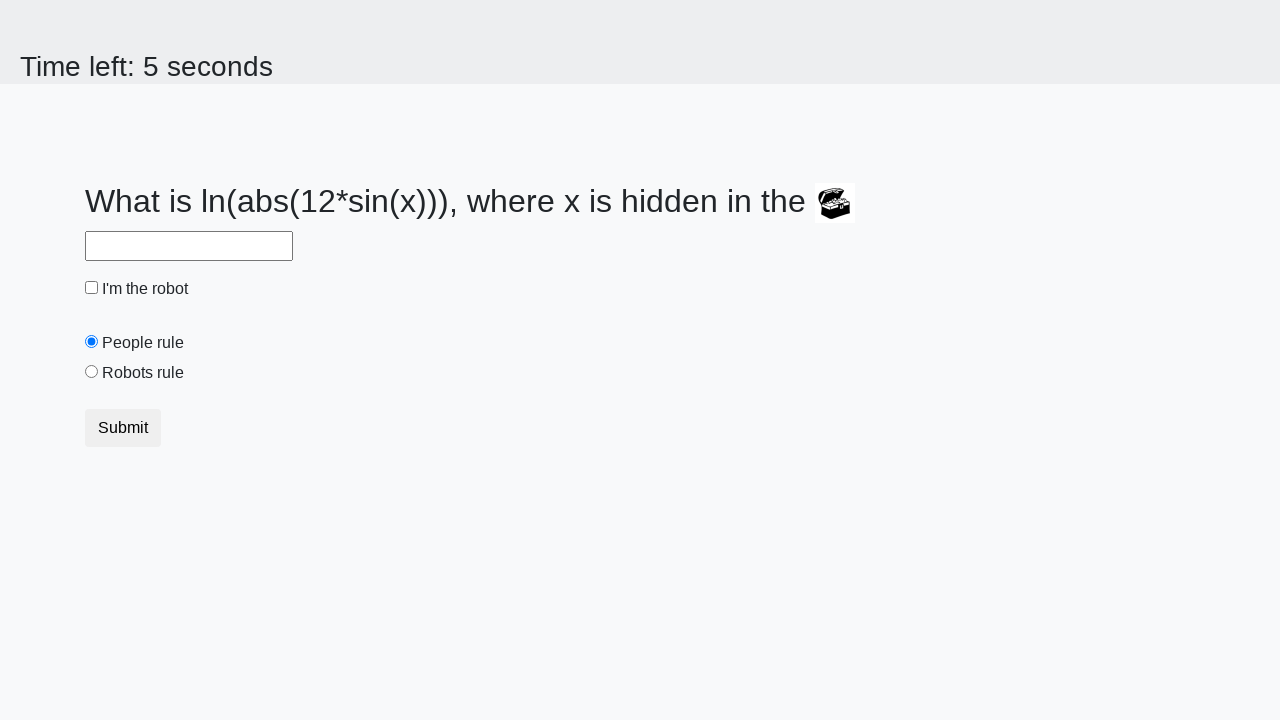